Tests different mouse button interactions including double-click and right-click actions on demo buttons

Starting URL: https://demoqa.com/buttons

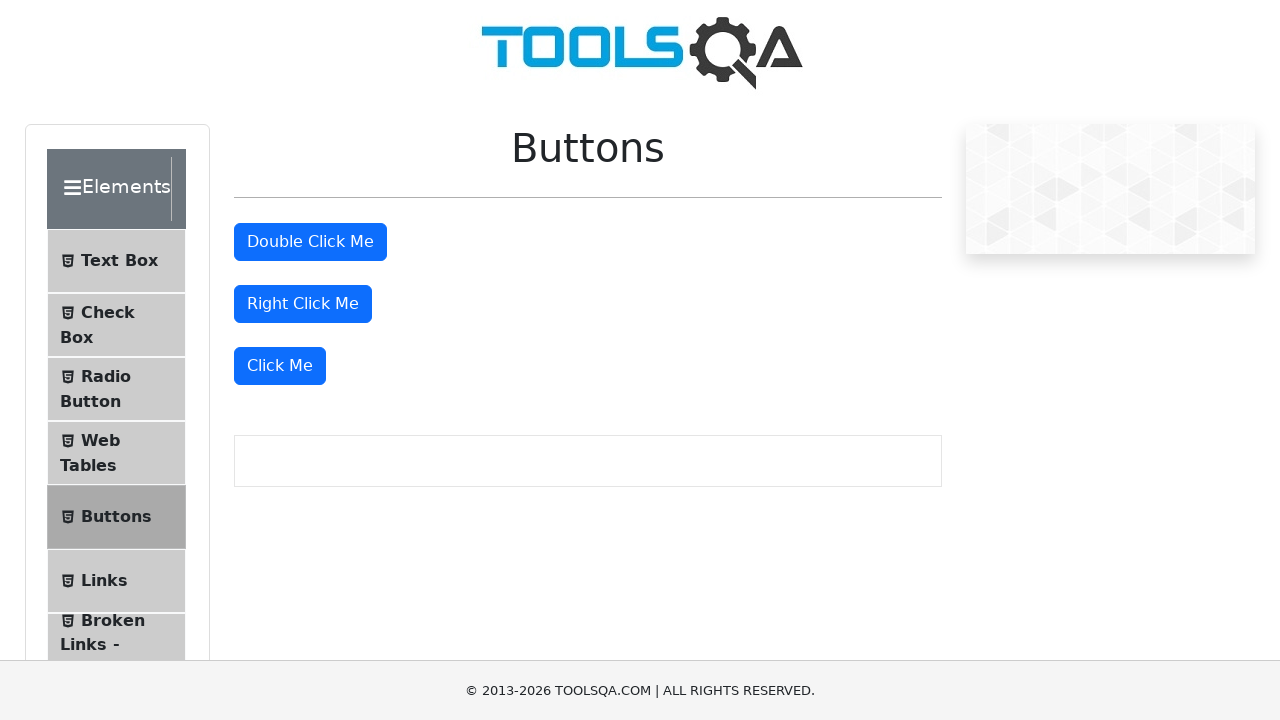

Located double-click button element
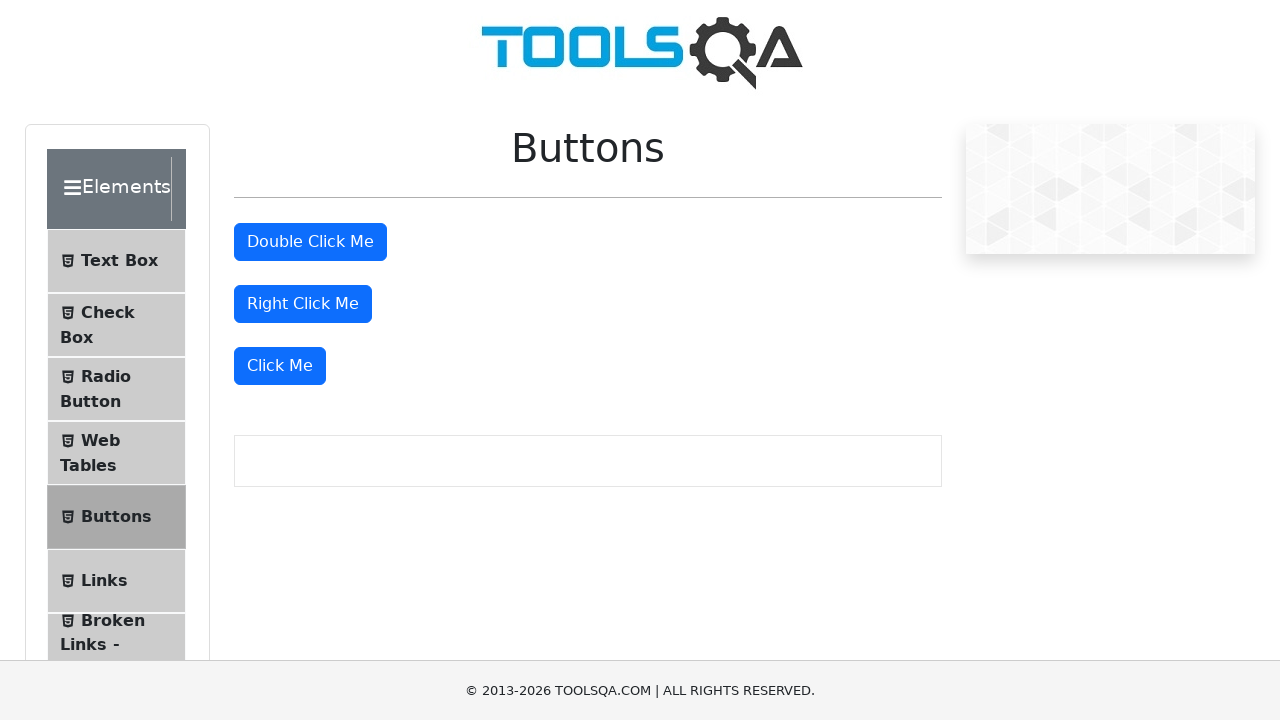

Double-clicked the double-click button at (310, 242) on xpath=//button[@id="doubleClickBtn"]
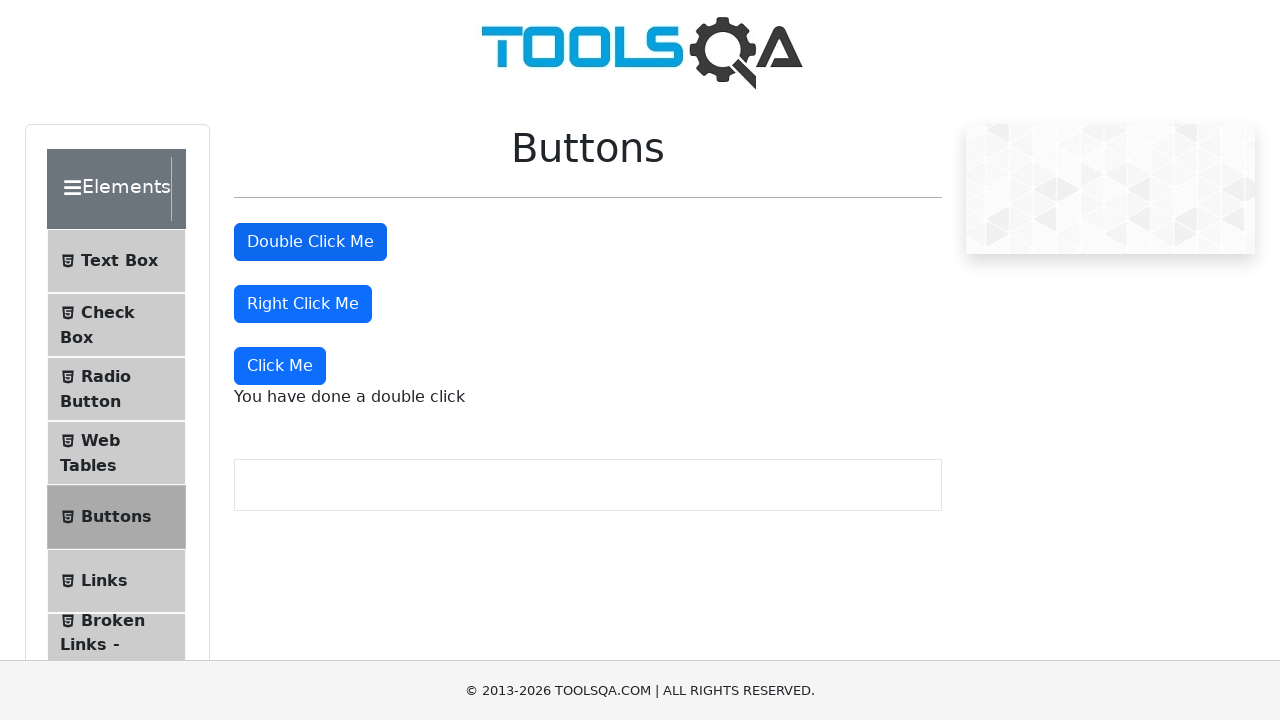

Located right-click button element
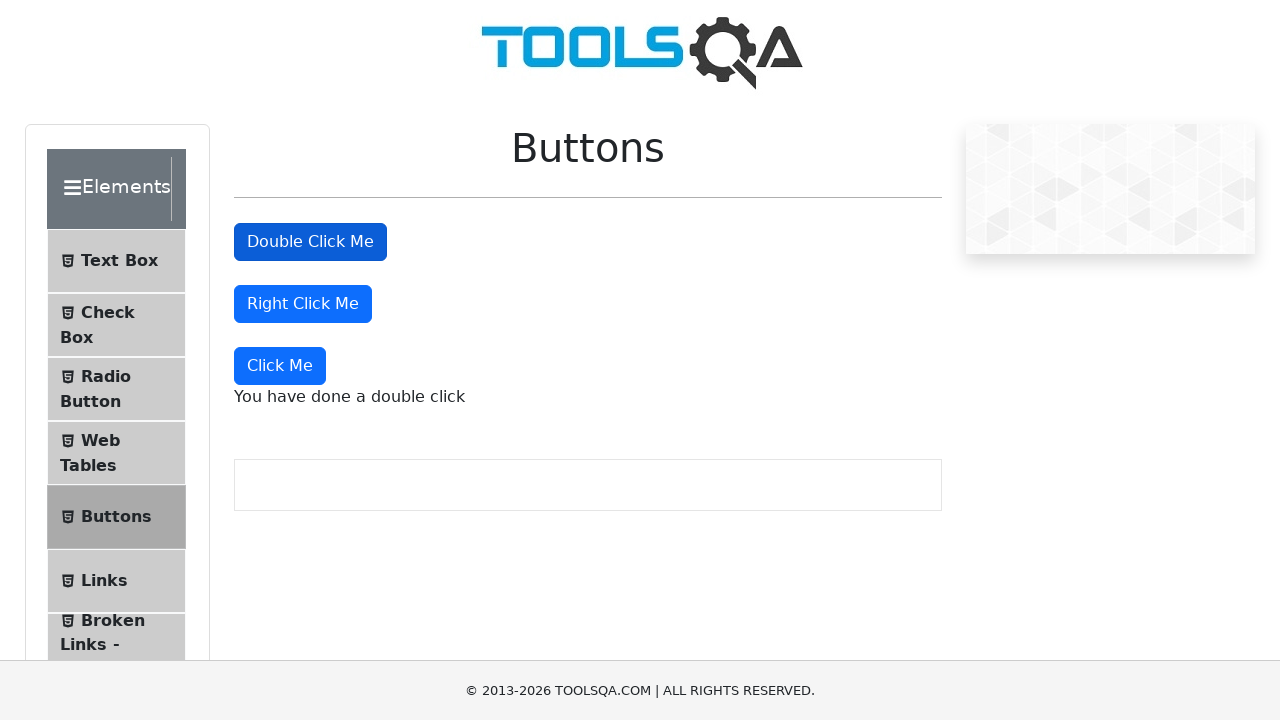

Right-clicked the right-click button at (303, 304) on xpath=//button[@id="rightClickBtn"]
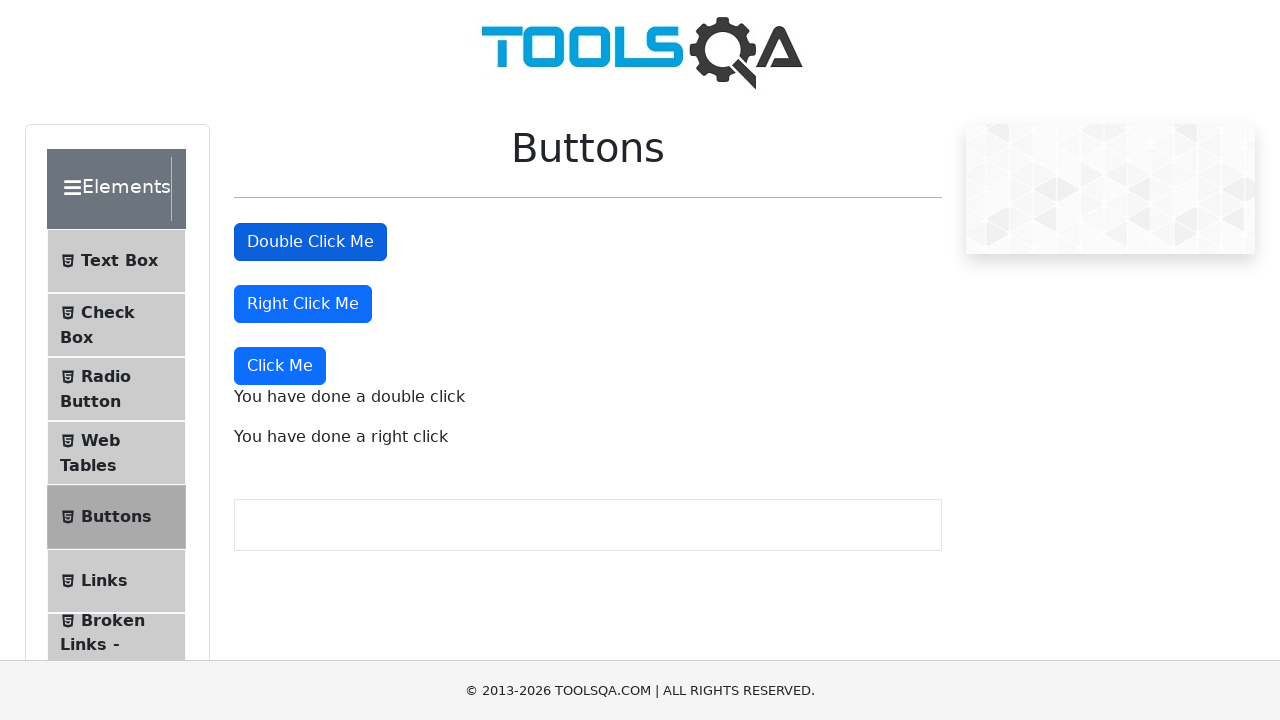

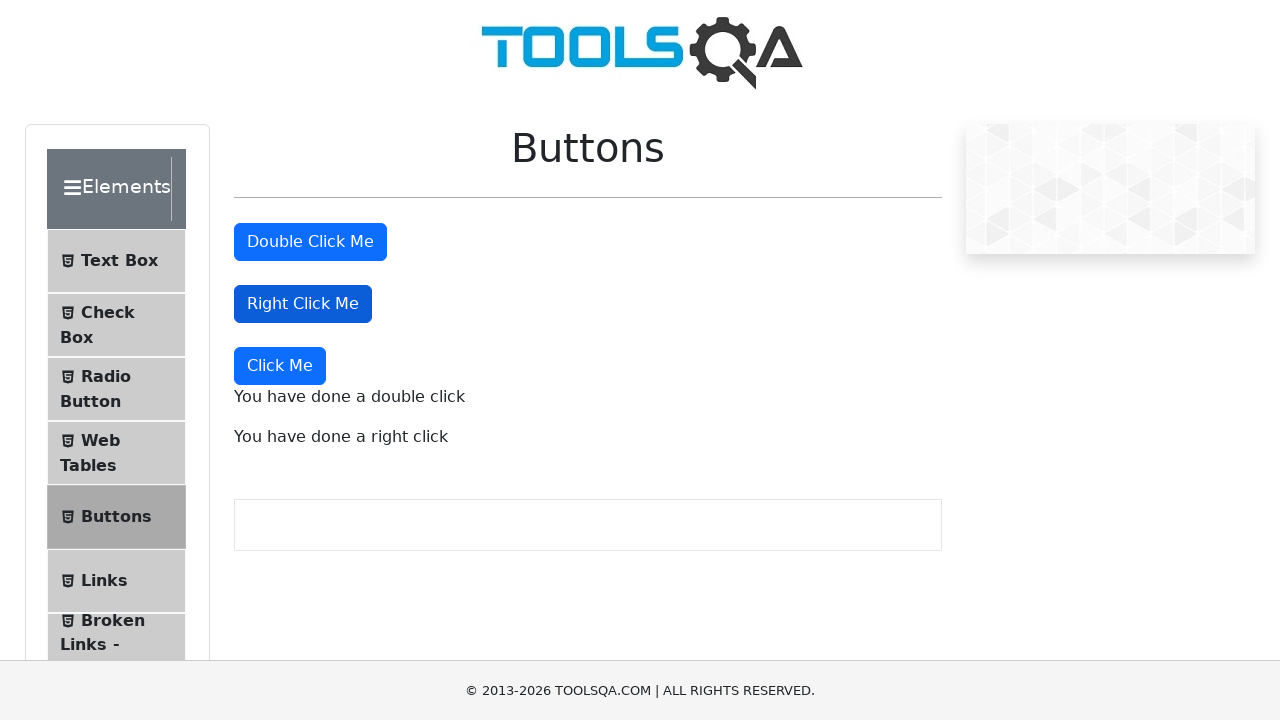